Tests filtering to display only active (non-completed) todo items

Starting URL: https://demo.playwright.dev/todomvc

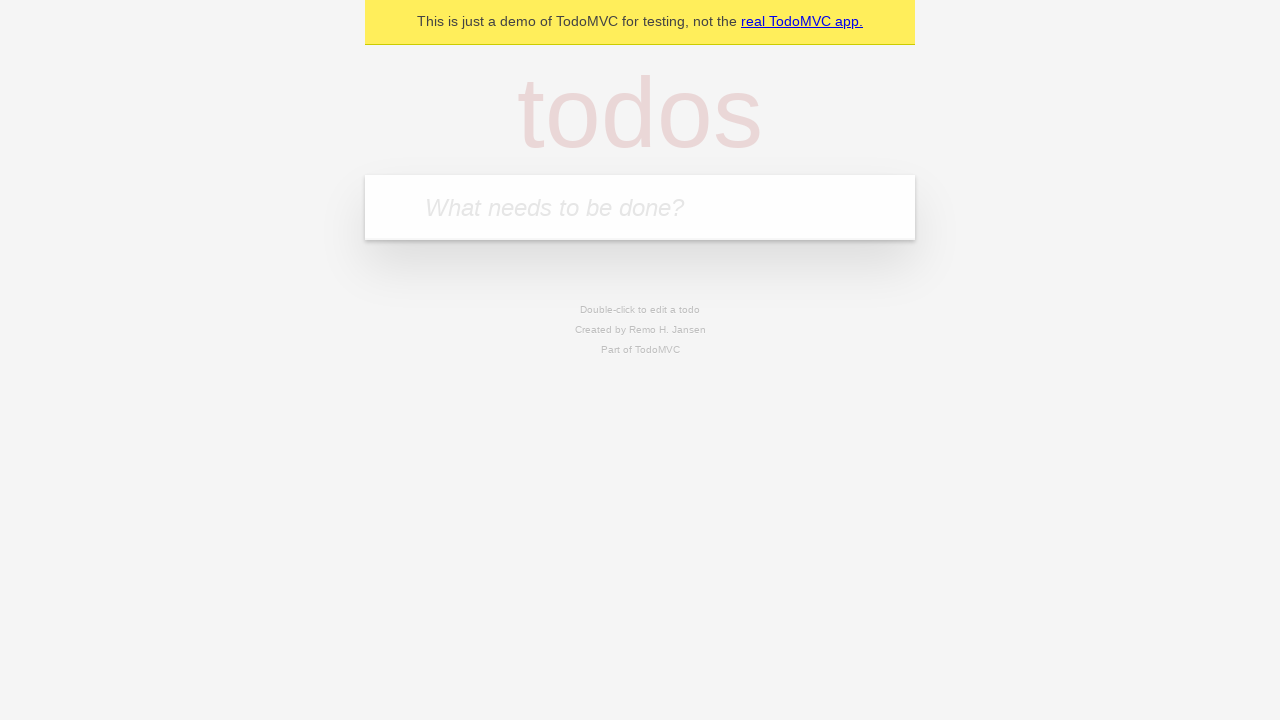

Filled todo input with 'buy some cheese' on internal:attr=[placeholder="What needs to be done?"i]
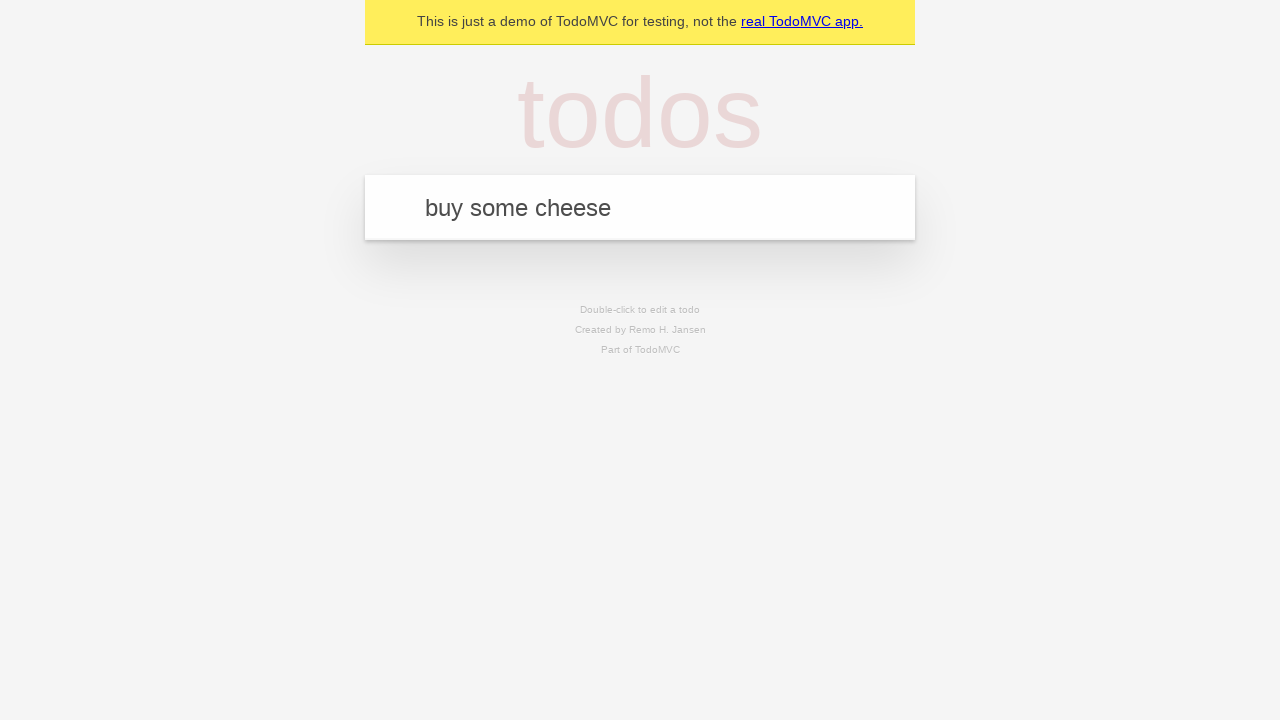

Pressed Enter to create first todo on internal:attr=[placeholder="What needs to be done?"i]
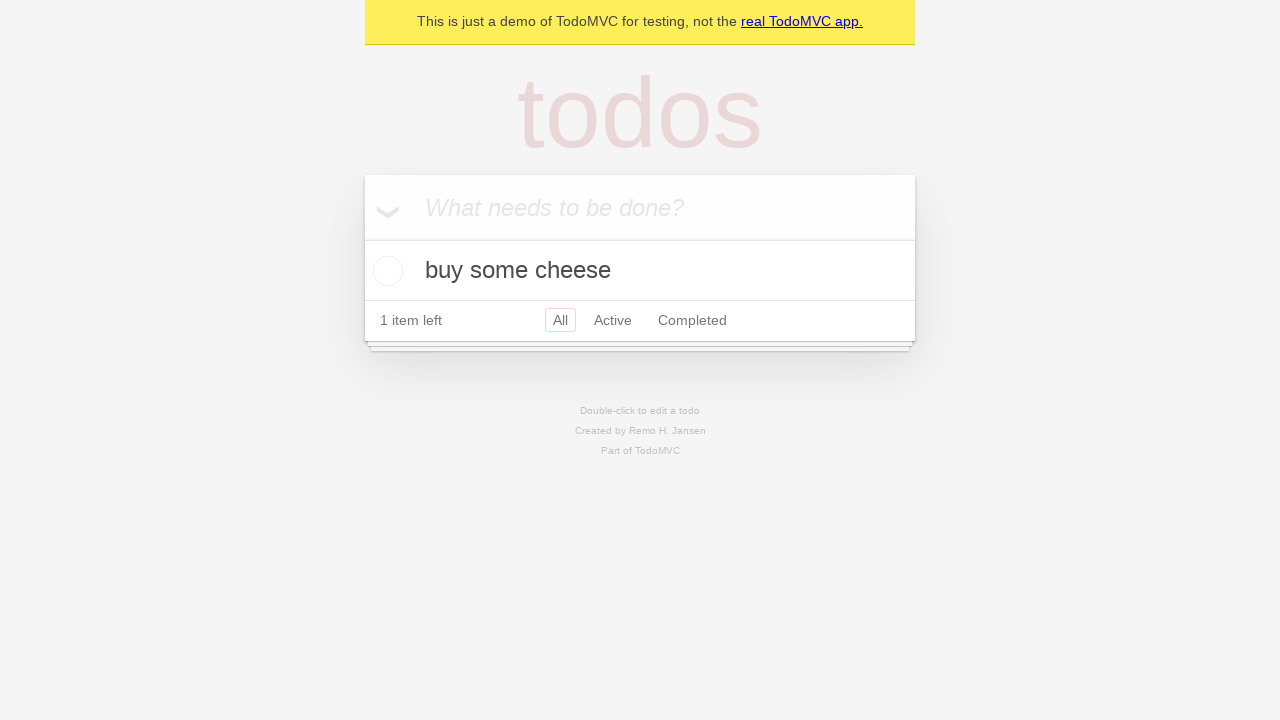

Filled todo input with 'feed the cat' on internal:attr=[placeholder="What needs to be done?"i]
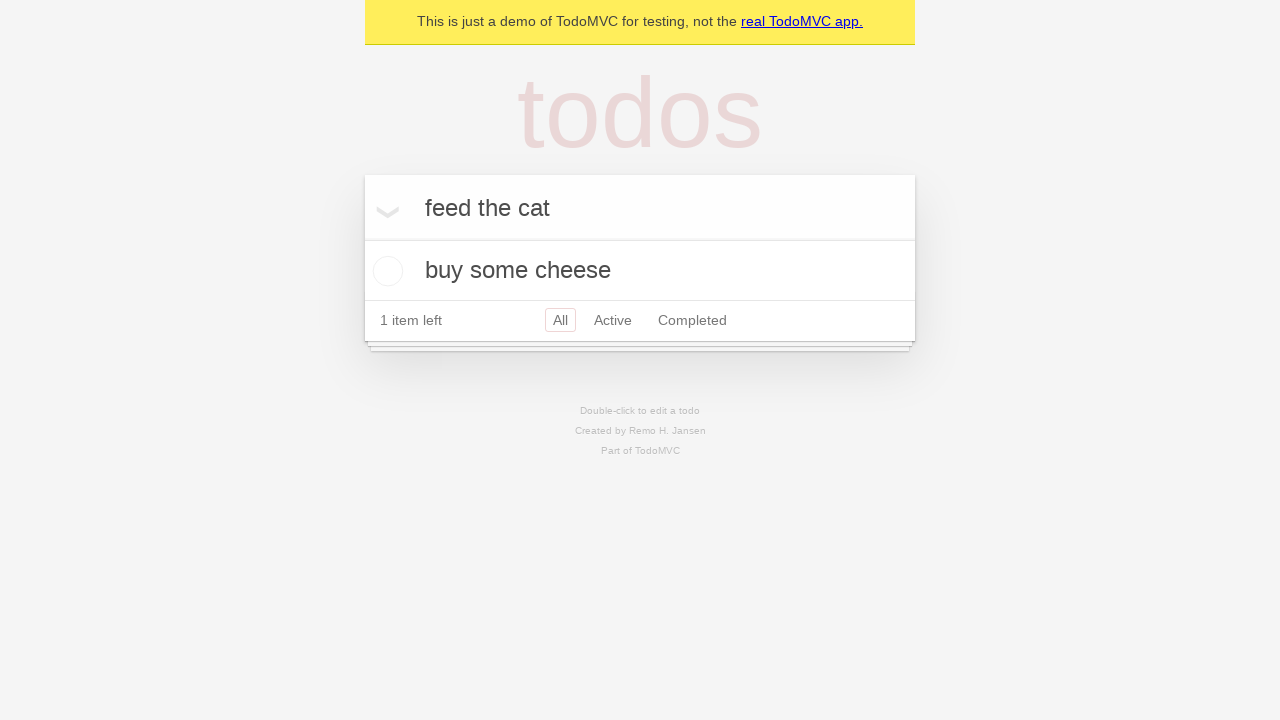

Pressed Enter to create second todo on internal:attr=[placeholder="What needs to be done?"i]
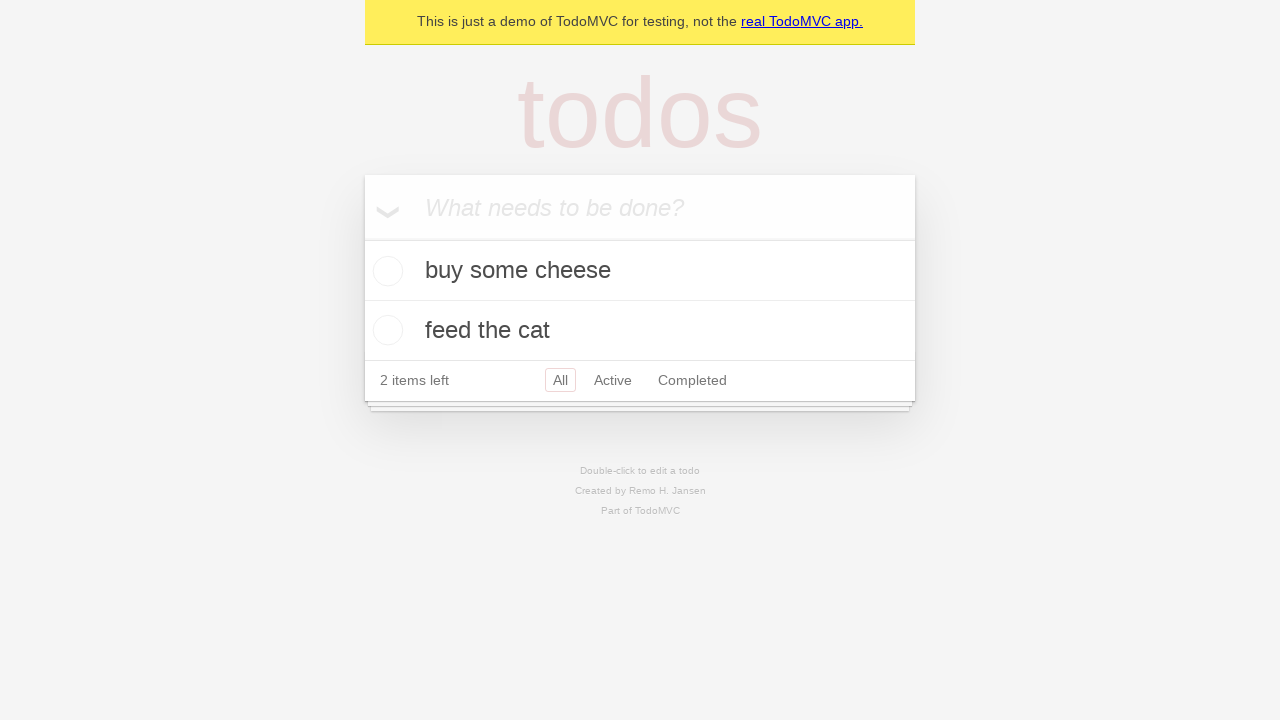

Filled todo input with 'book a doctors appointment' on internal:attr=[placeholder="What needs to be done?"i]
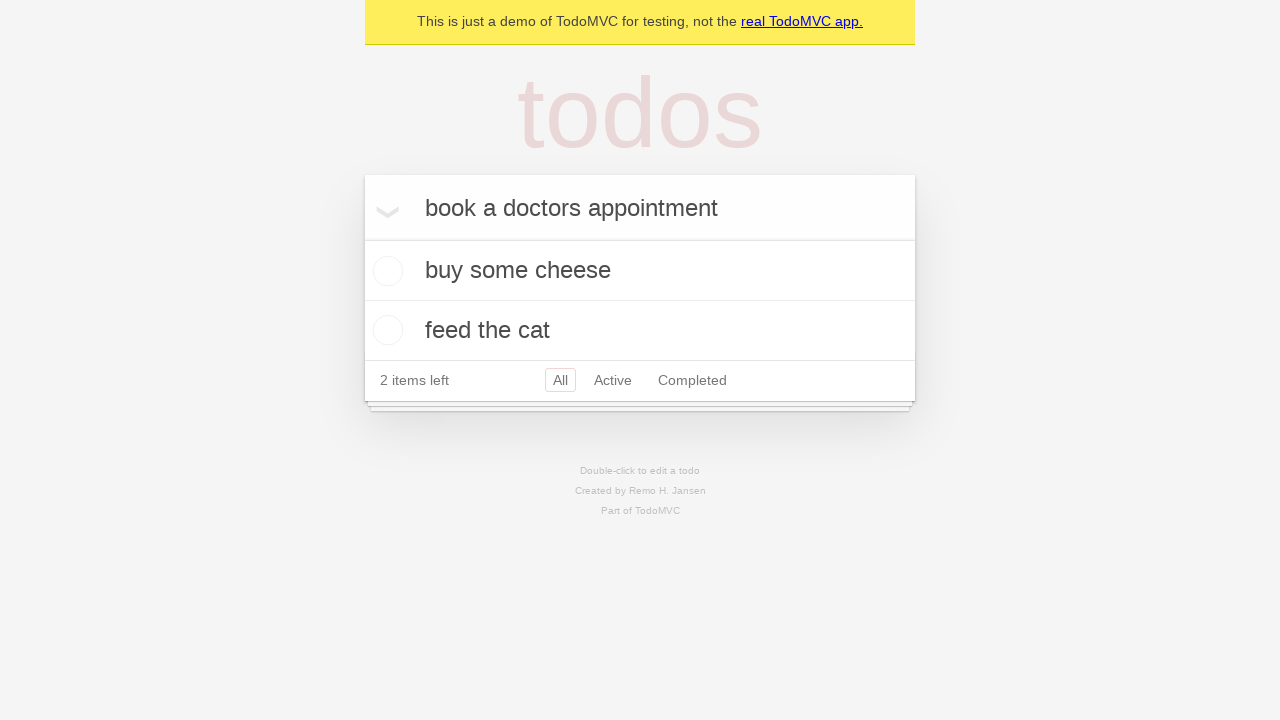

Pressed Enter to create third todo on internal:attr=[placeholder="What needs to be done?"i]
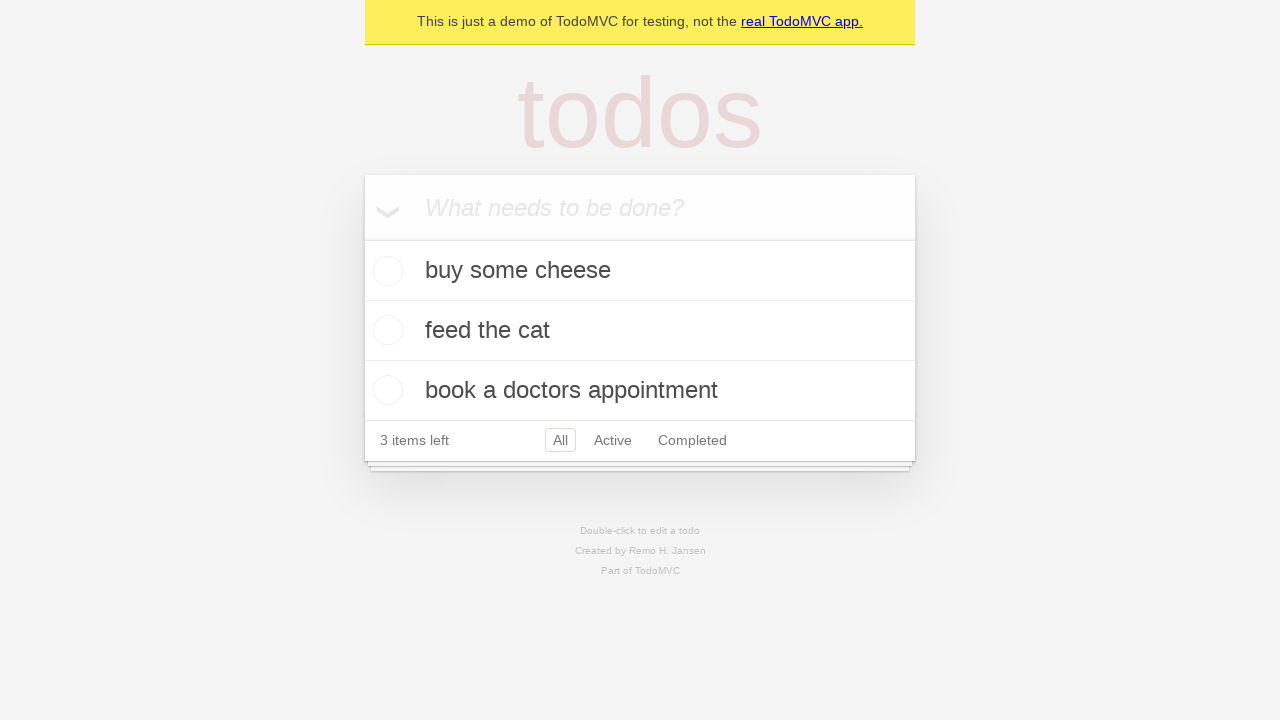

Checked second todo item 'feed the cat' to mark as completed at (385, 330) on internal:testid=[data-testid="todo-item"s] >> nth=1 >> internal:role=checkbox
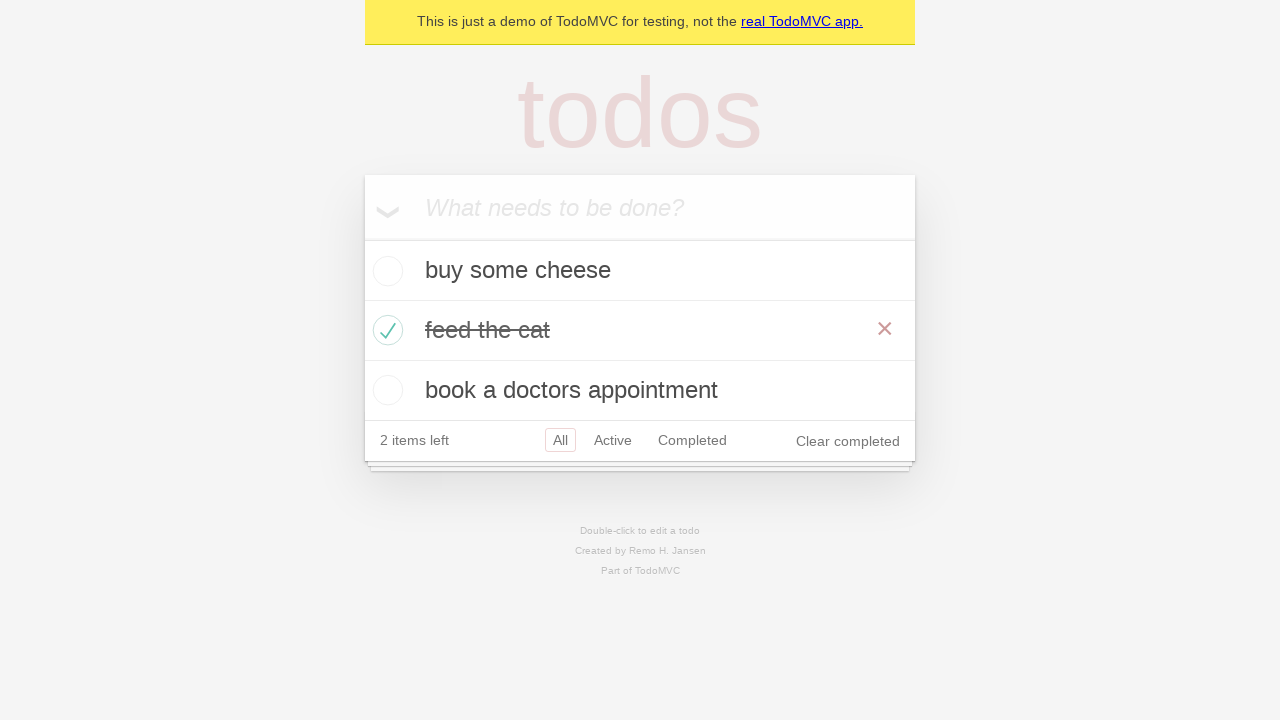

Clicked Active filter to display only non-completed items at (613, 440) on internal:role=link[name="Active"i]
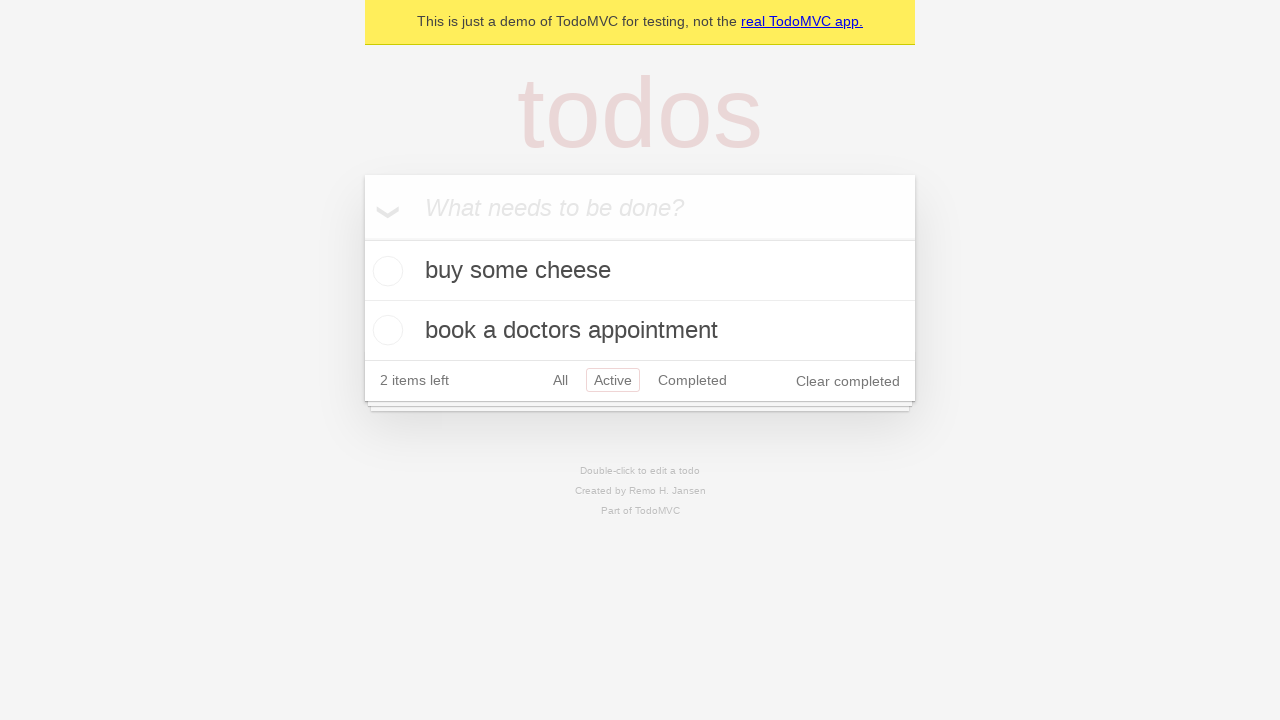

Waited for todo items to load after filtering to Active
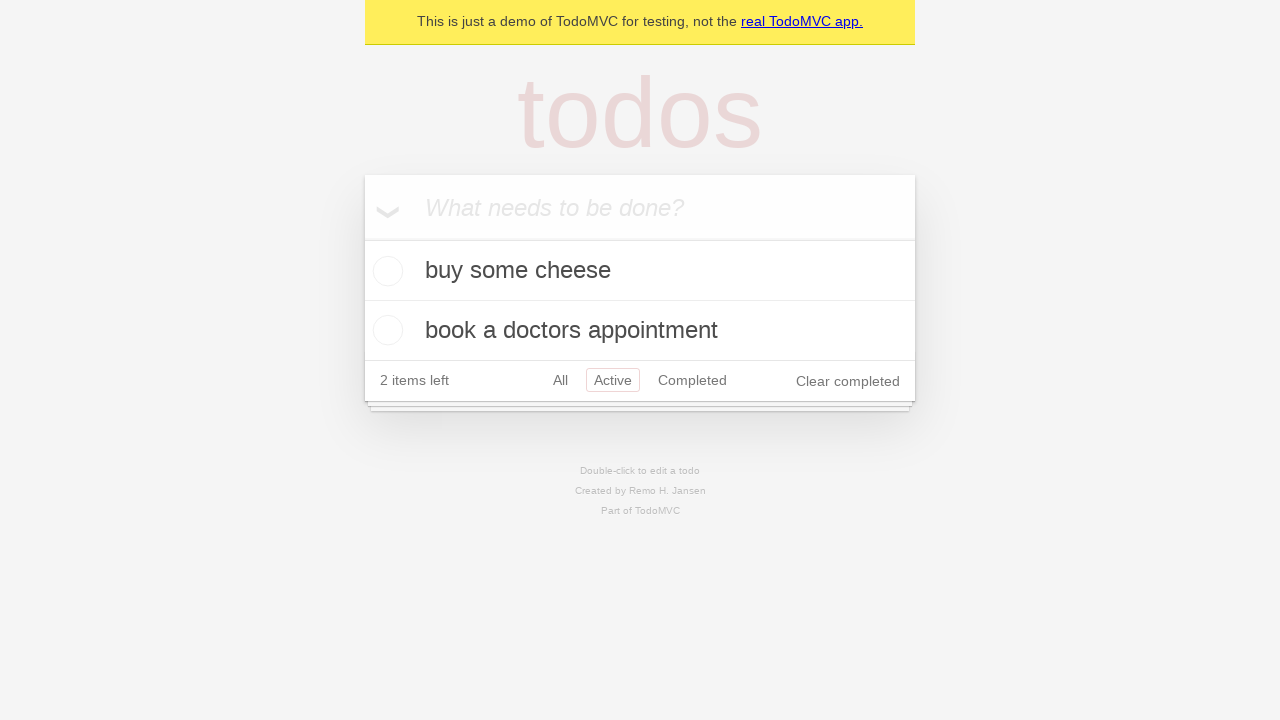

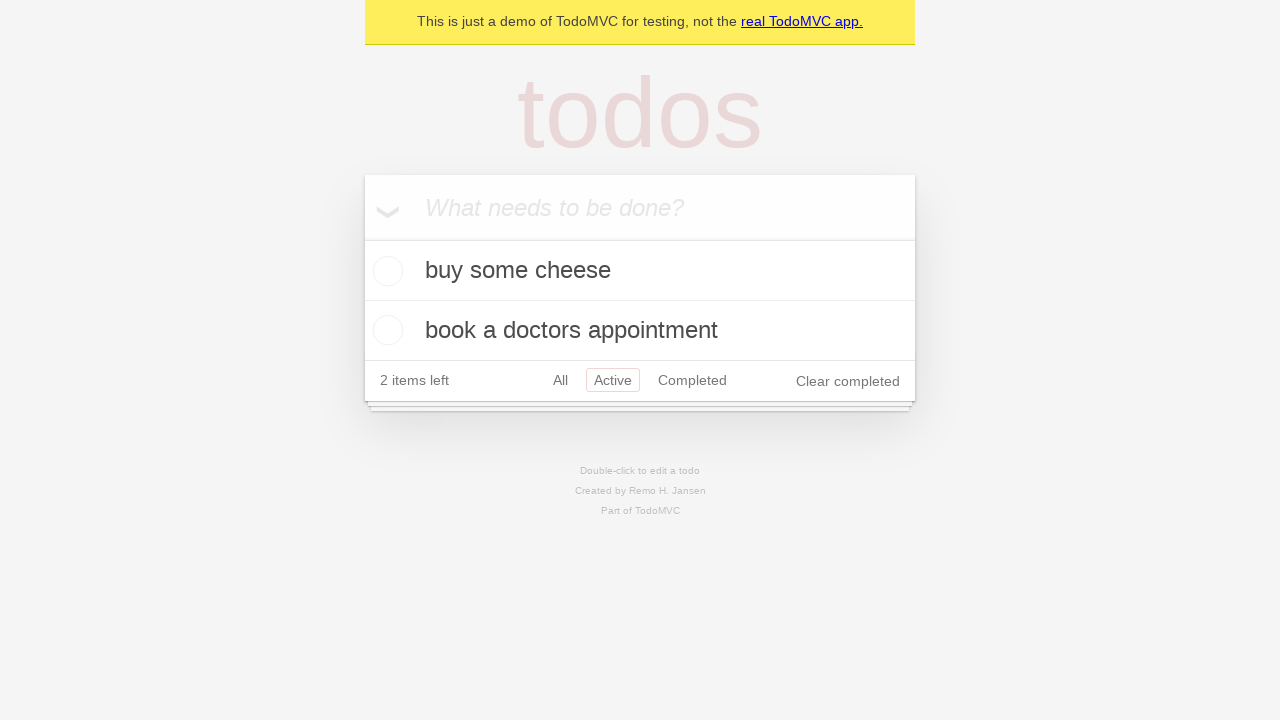